Navigates to JD.com (Chinese e-commerce website) and verifies the page loads successfully

Starting URL: https://www.jd.com

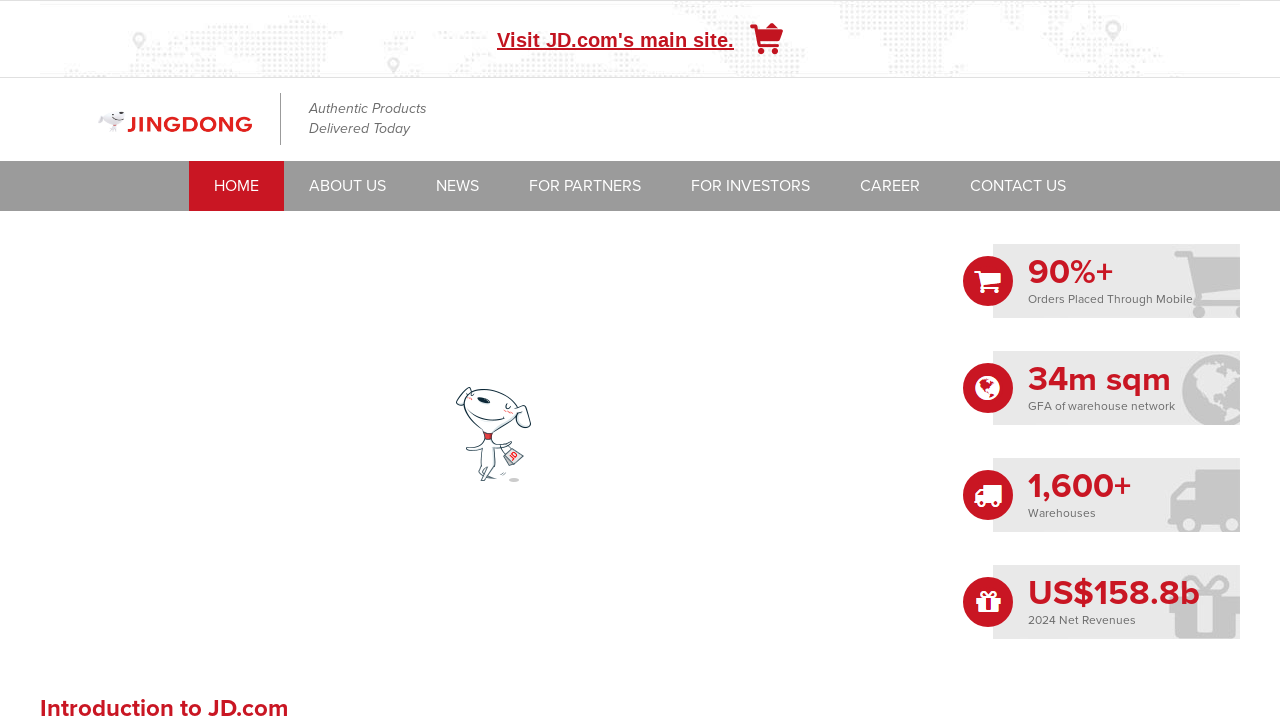

Page DOM content loaded for JD.com
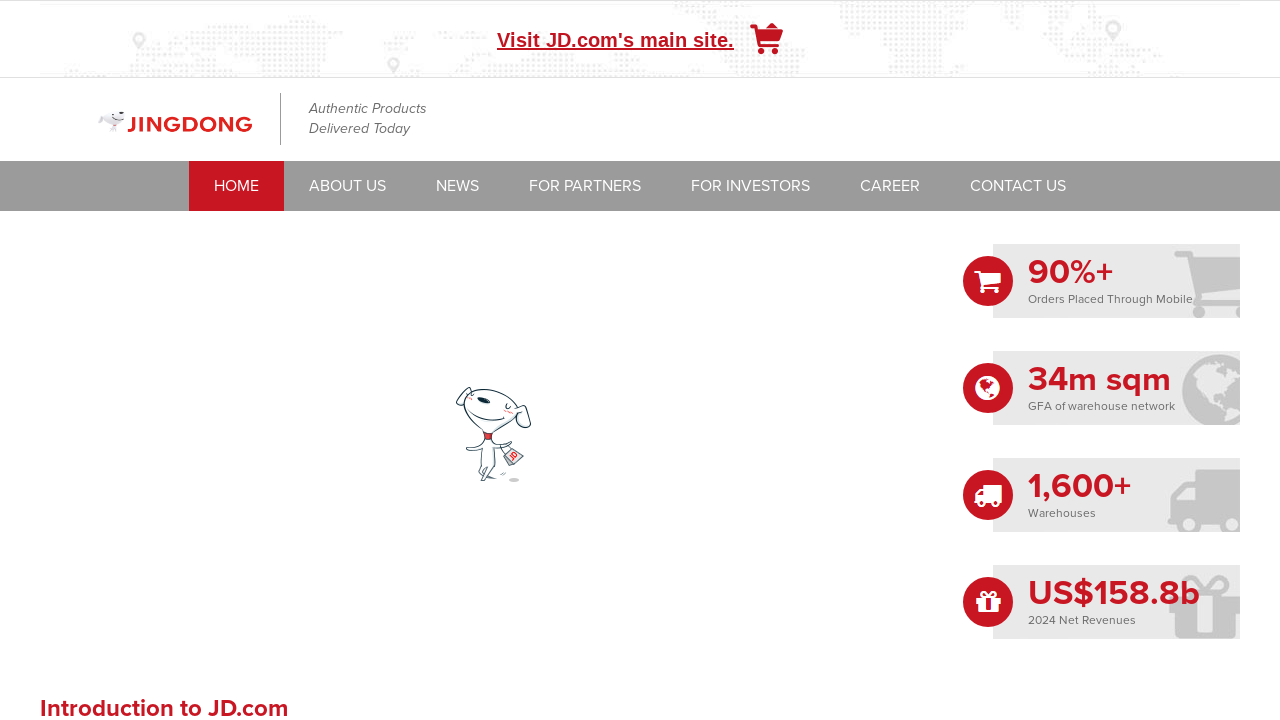

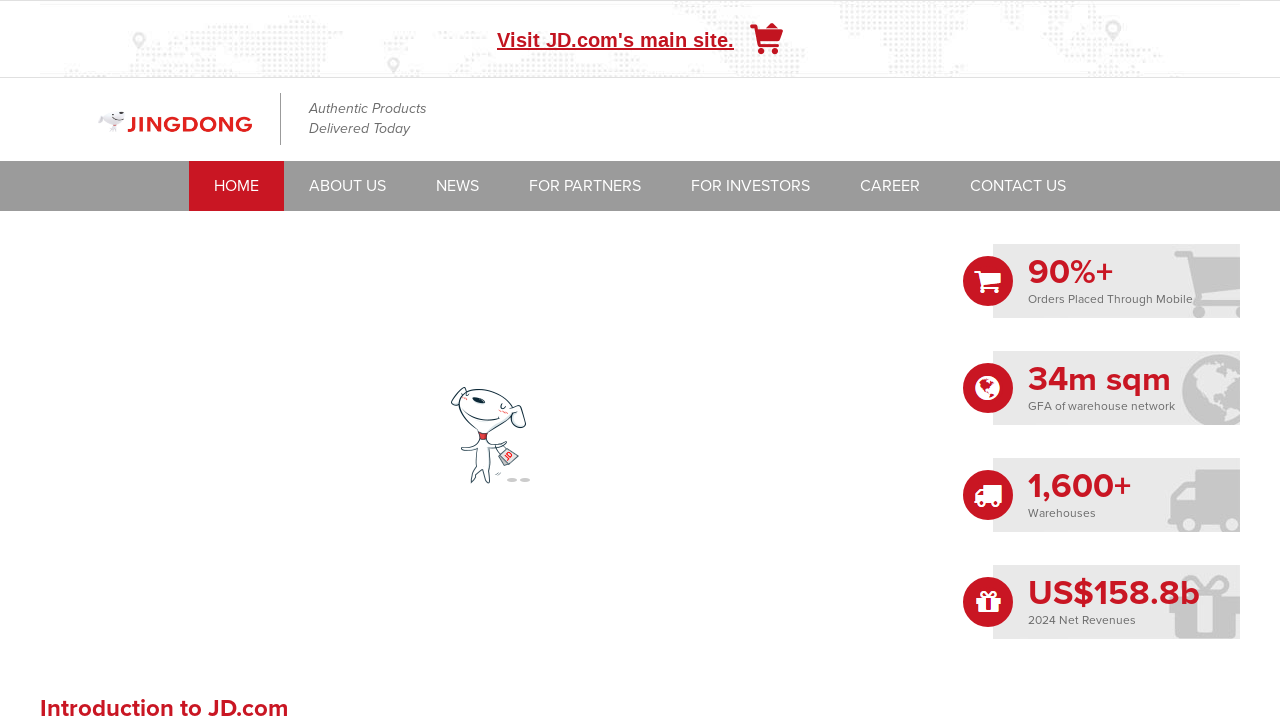